Solves a math problem on a form by calculating a value from displayed text, filling the answer, selecting checkboxes/radio buttons, and submitting the form

Starting URL: http://suninjuly.github.io/math.html

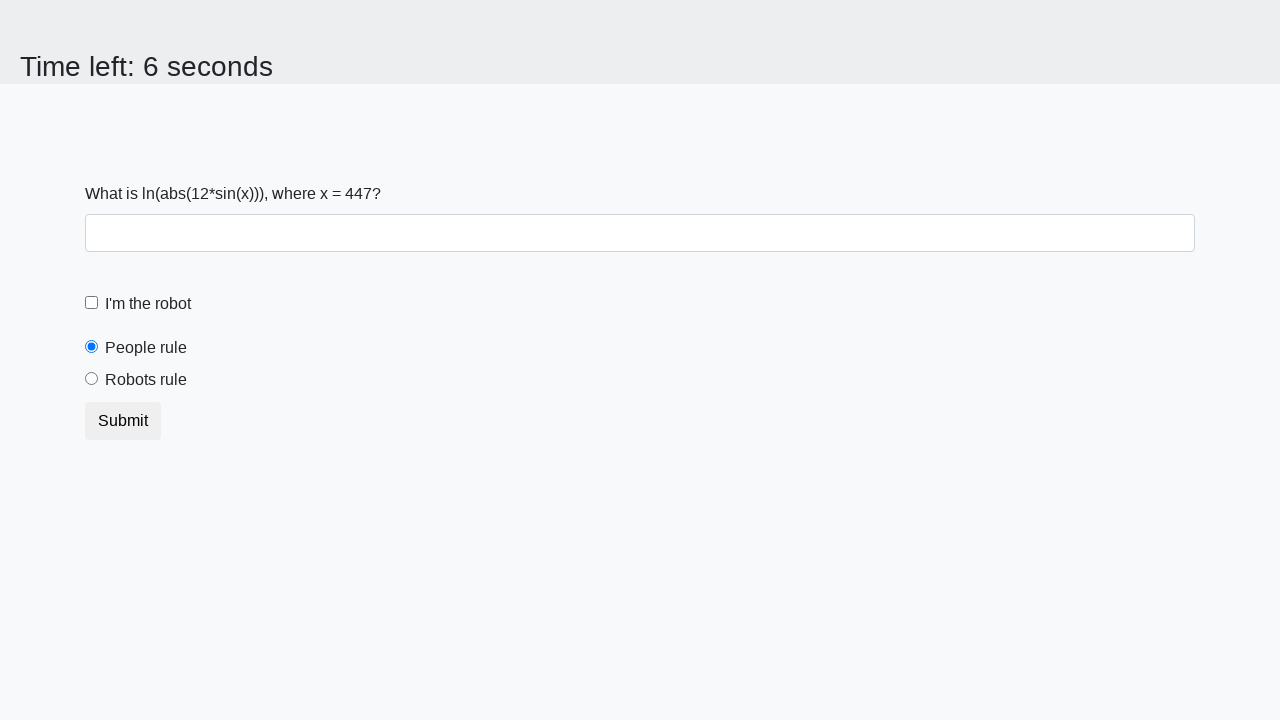

Retrieved the value of x from the page
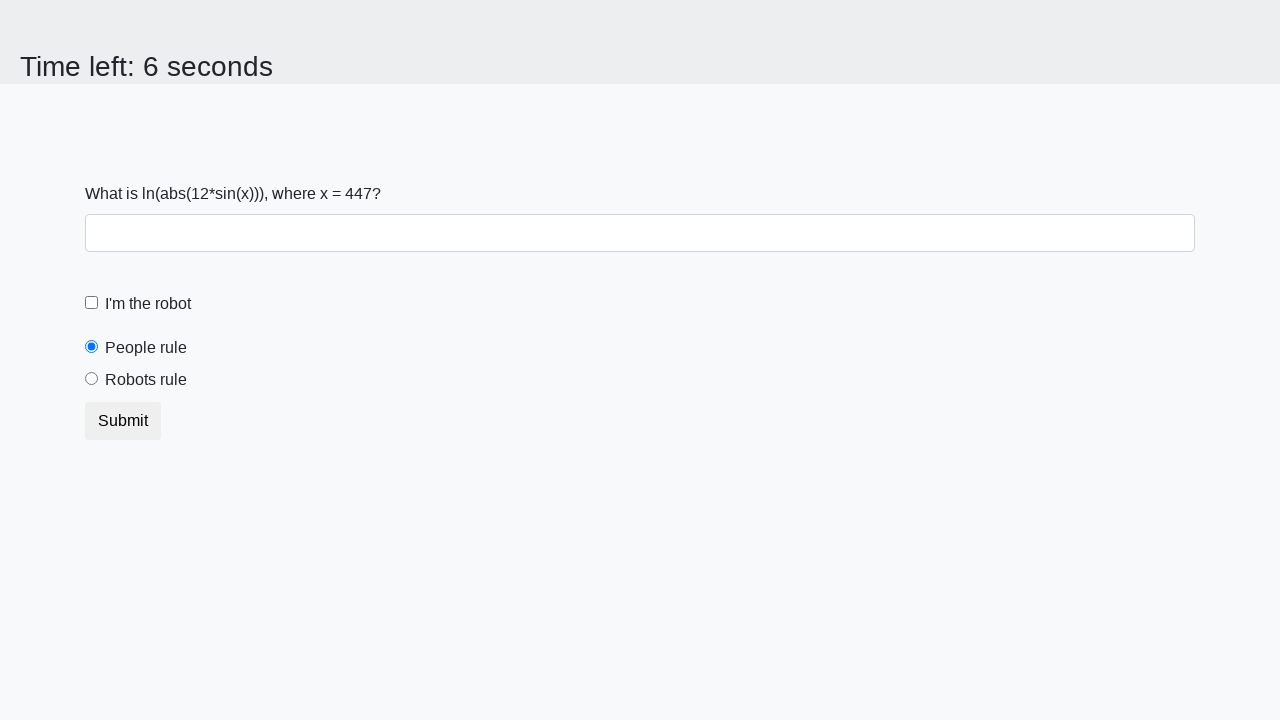

Calculated the mathematical result using log(abs(12 * sin(x)))
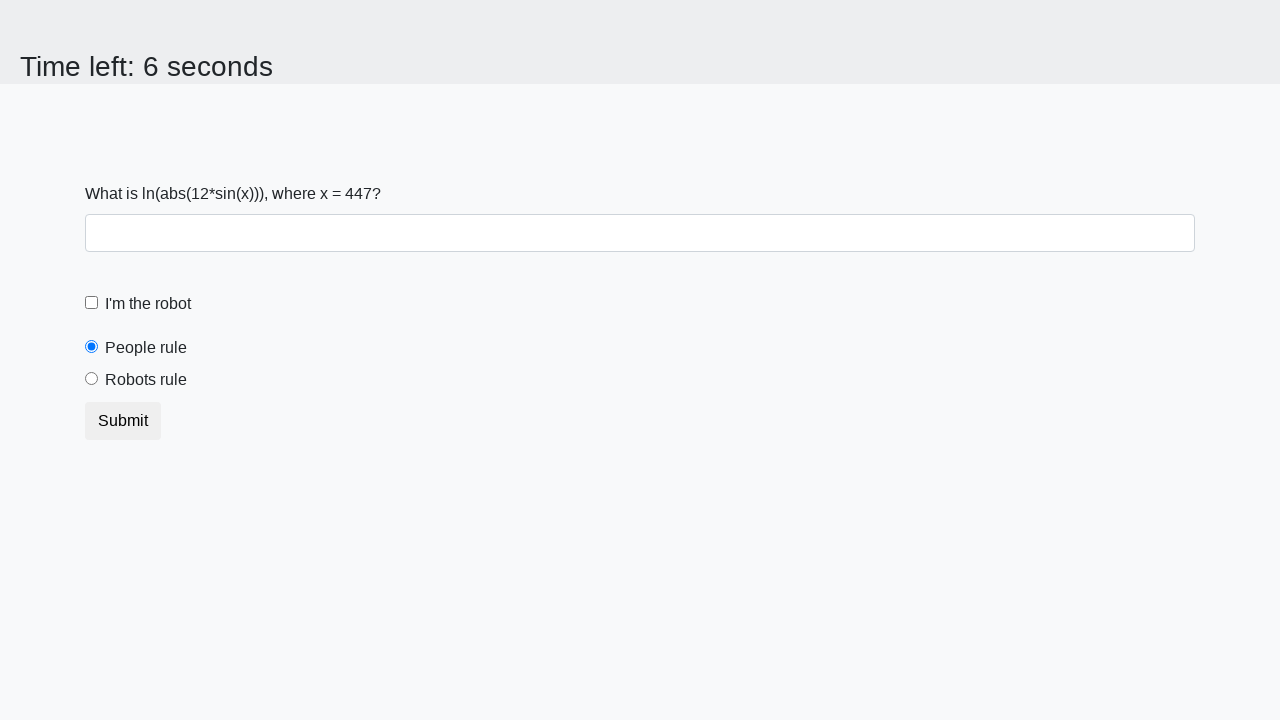

Filled the answer field with the calculated value on #answer
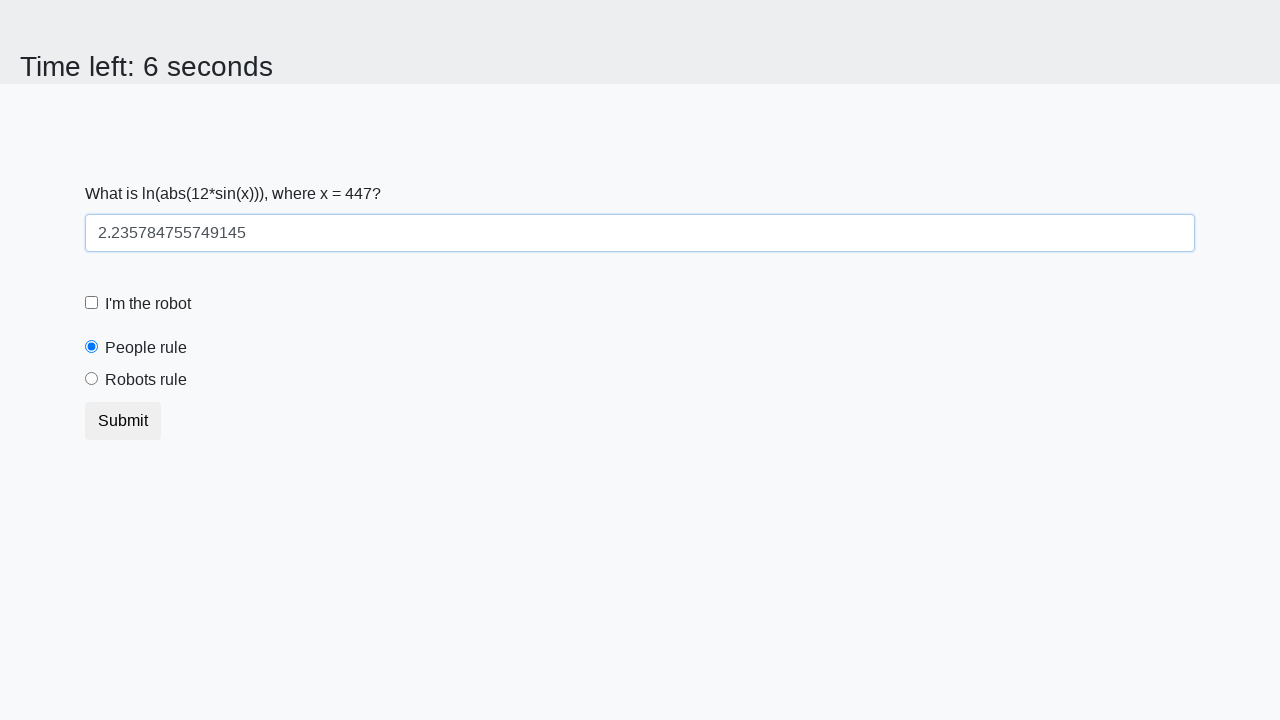

Clicked the robot checkbox at (92, 303) on #robotCheckbox
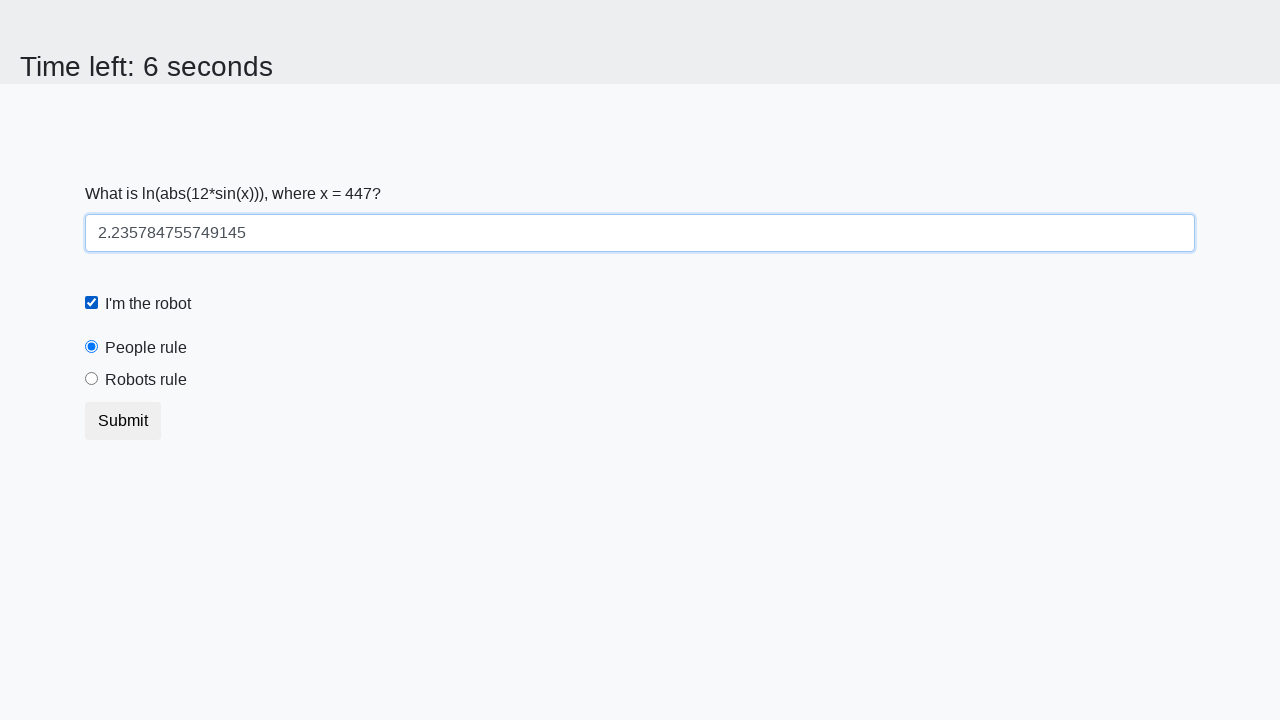

Selected the 'robots rule' radio button at (92, 379) on #robotsRule
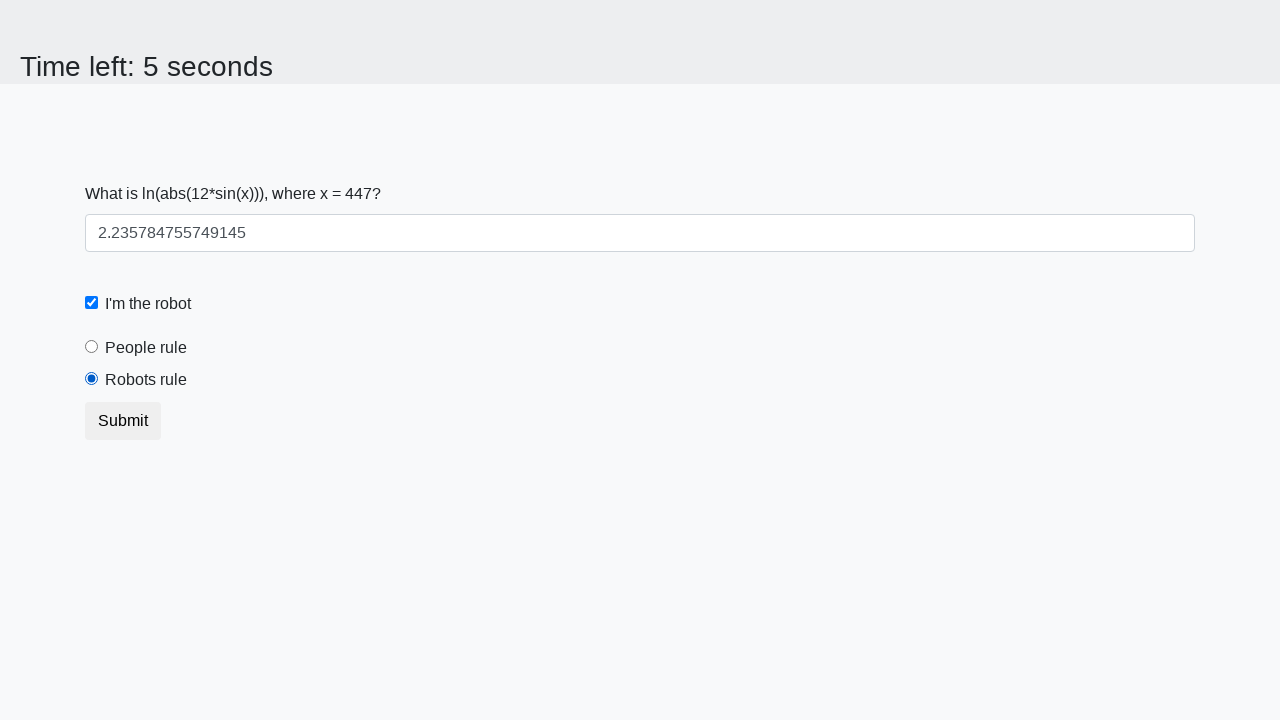

Clicked the submit button to submit the form at (123, 421) on button.btn
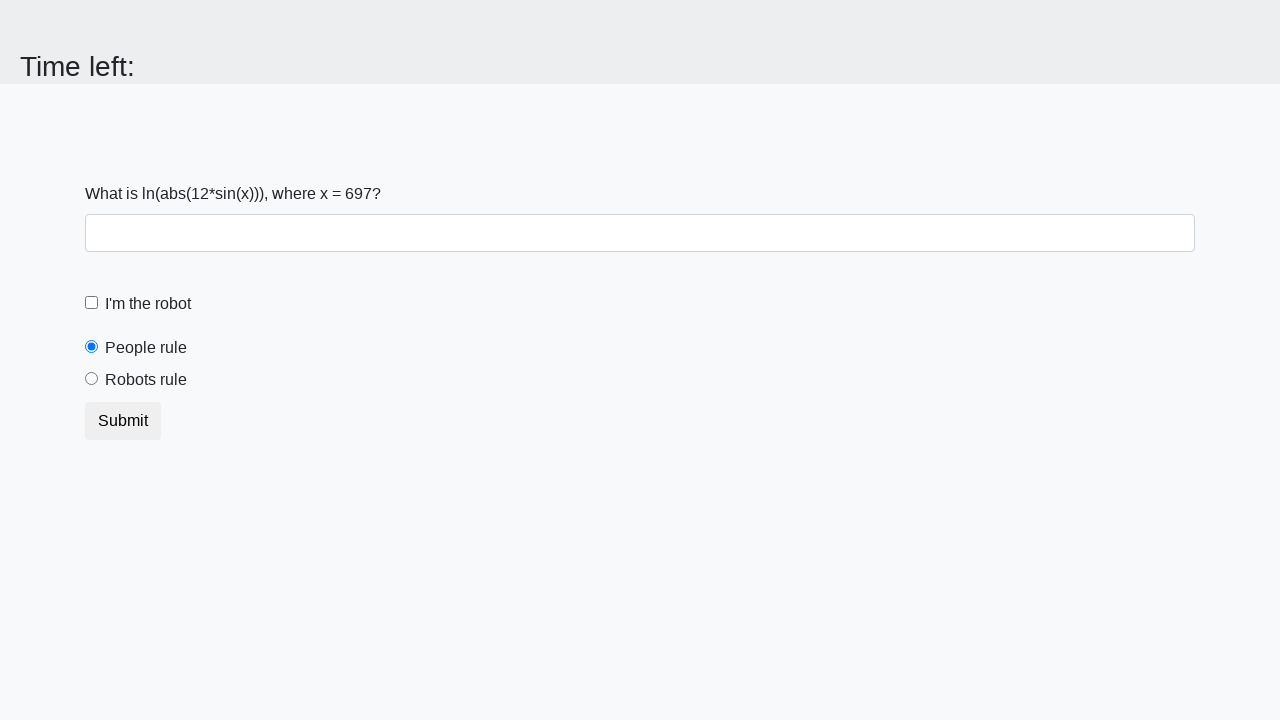

Waited 2 seconds for the form submission result to display
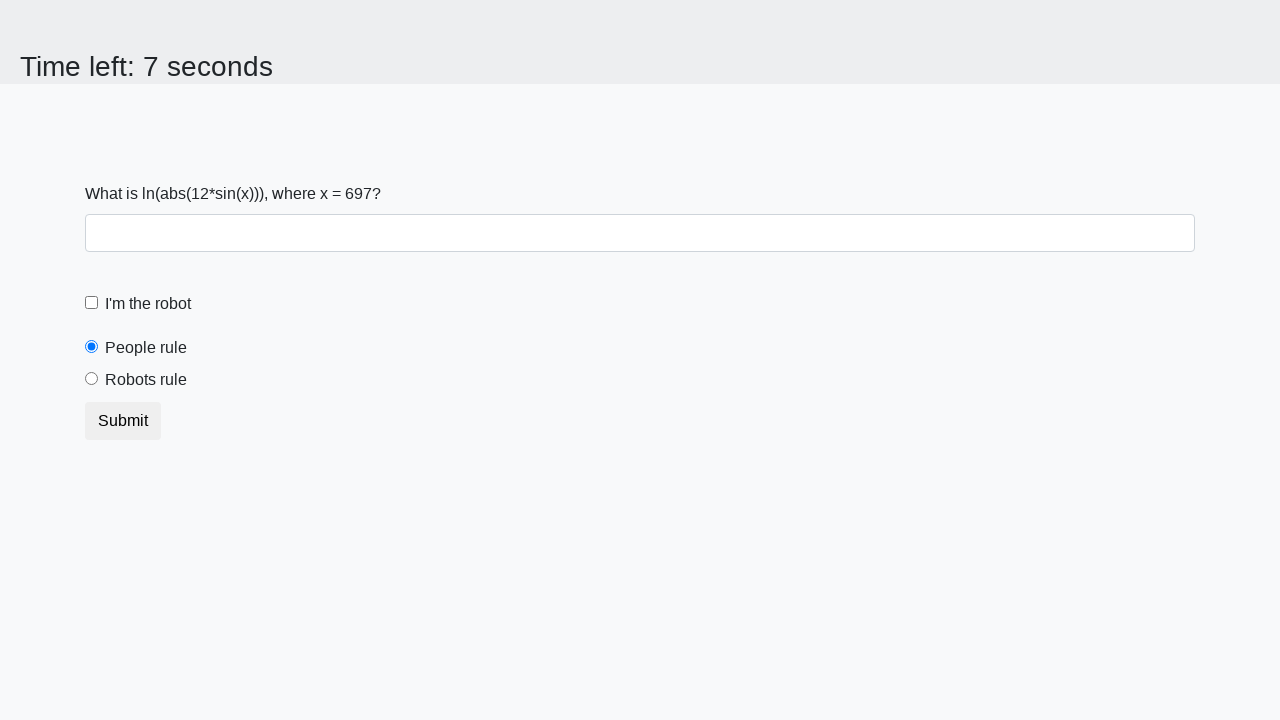

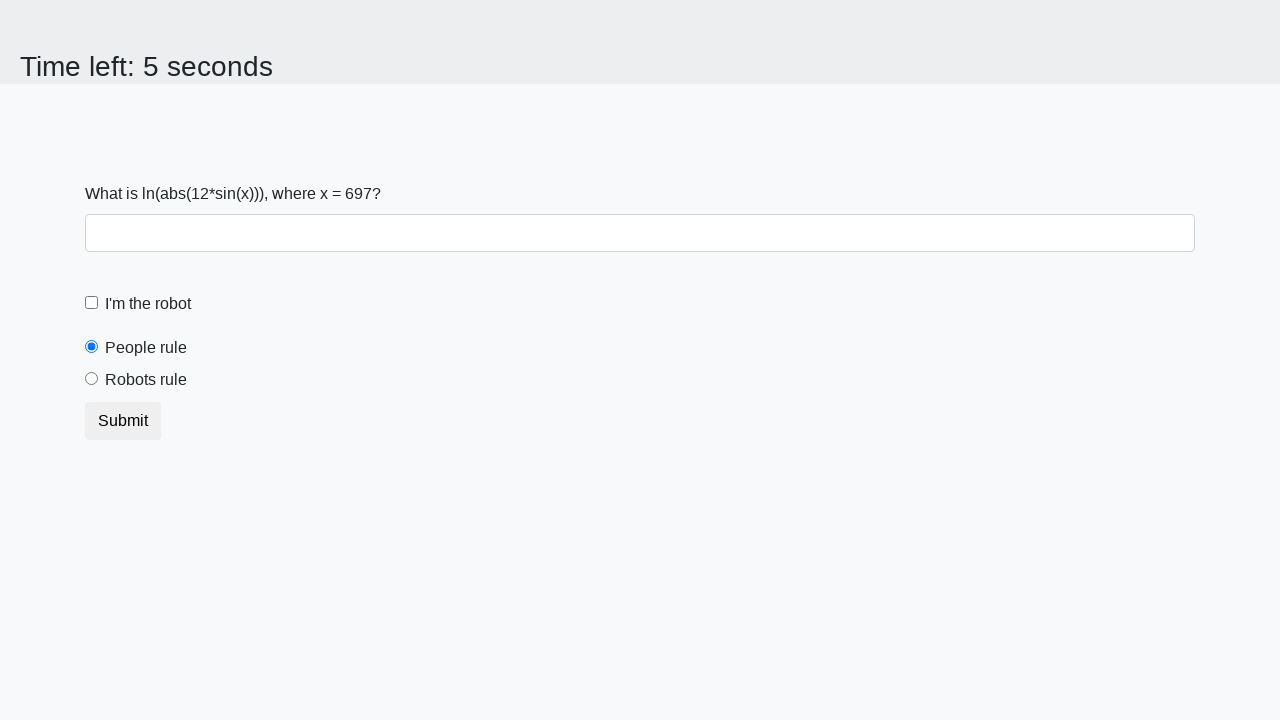